Searches for products containing "ca" and adds Cashew to cart

Starting URL: https://rahulshettyacademy.com/seleniumPractise/#/

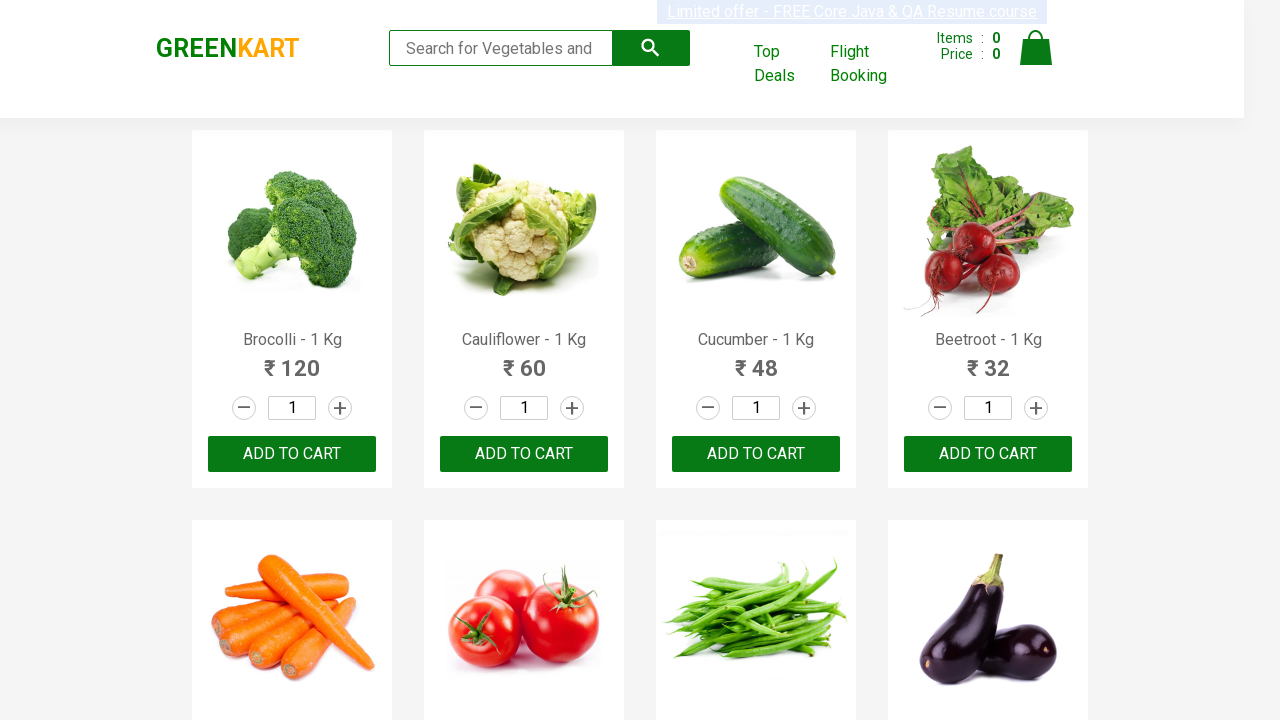

Filled search field with 'ca' on .search-keyword
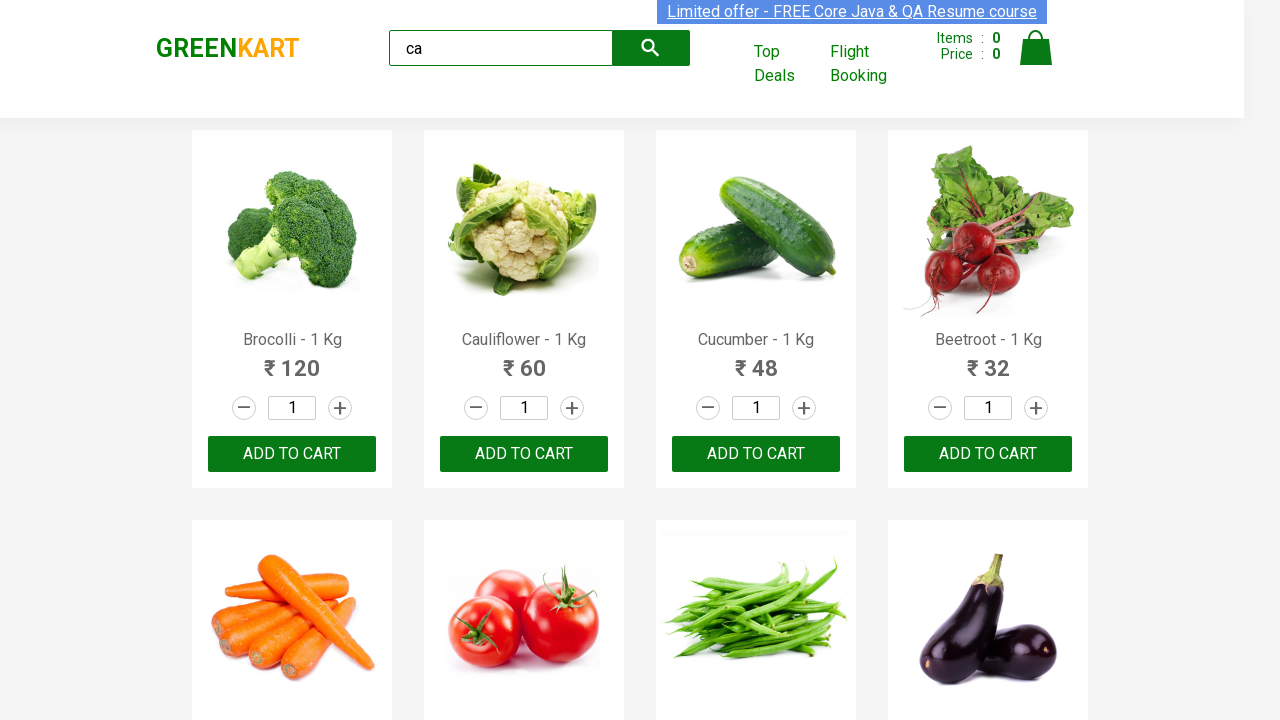

Waited 1000ms for search results to filter
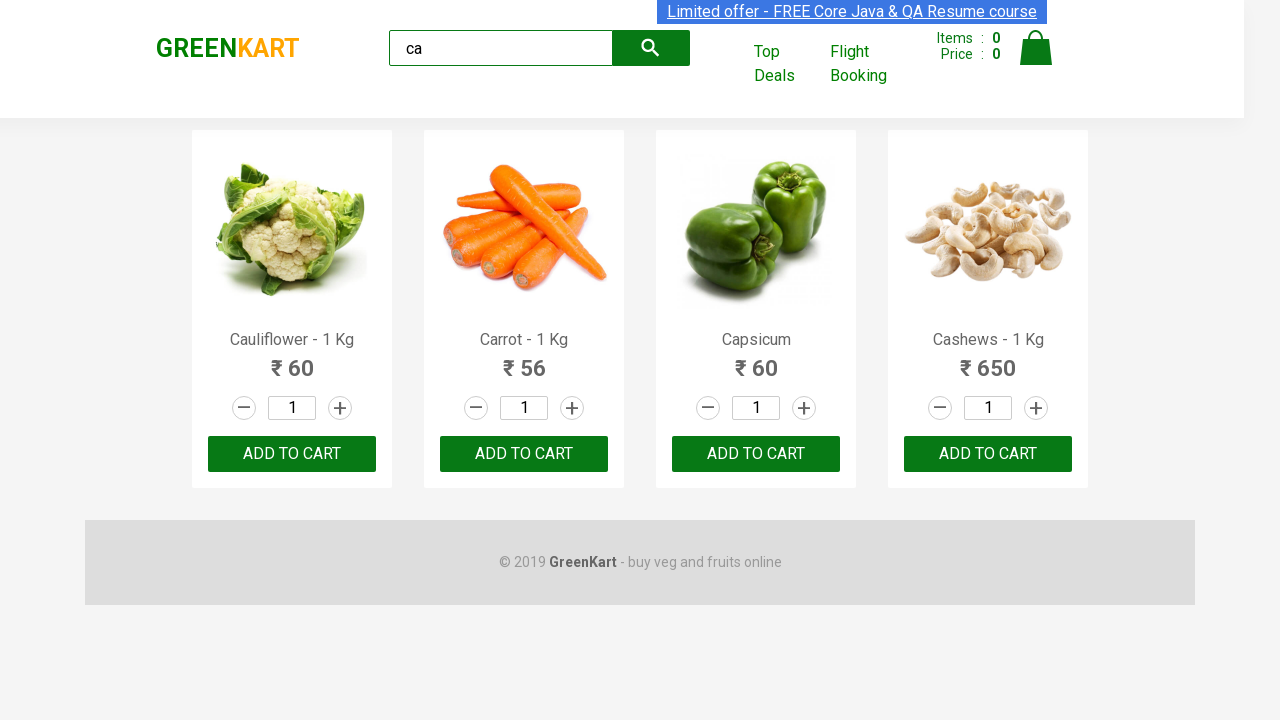

Located all product elements
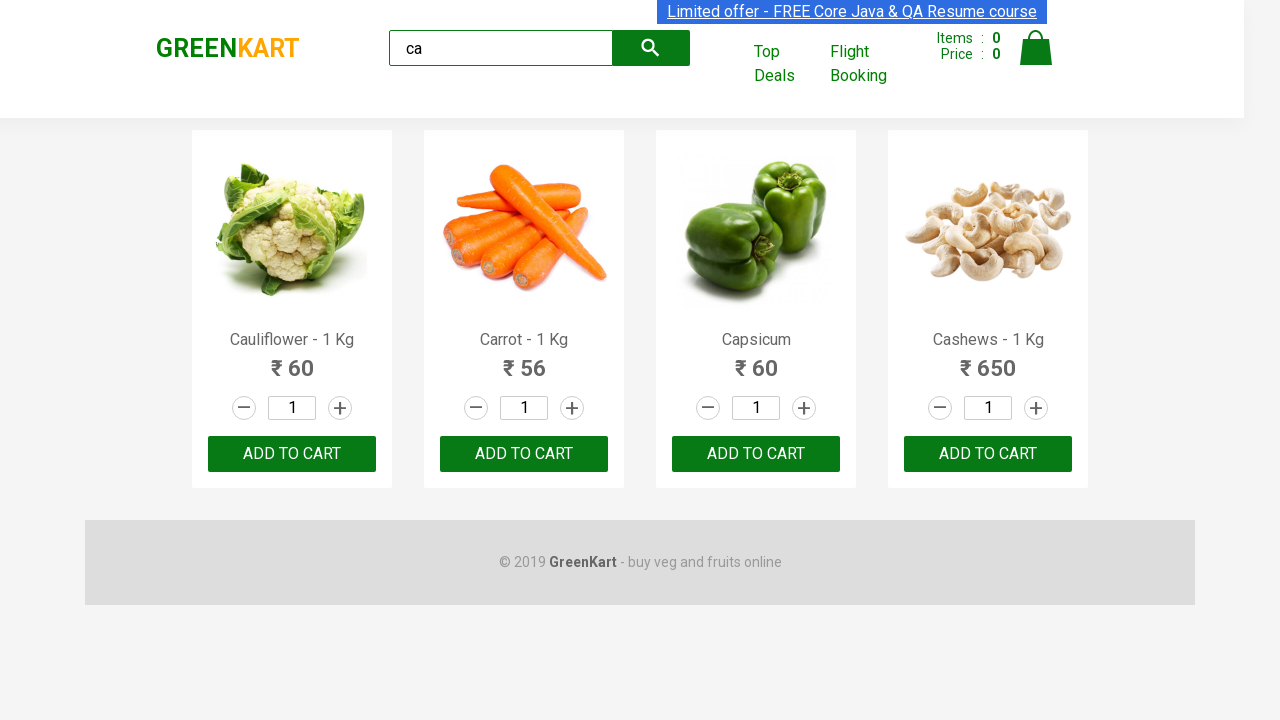

Retrieved product name: Cauliflower - 1 Kg
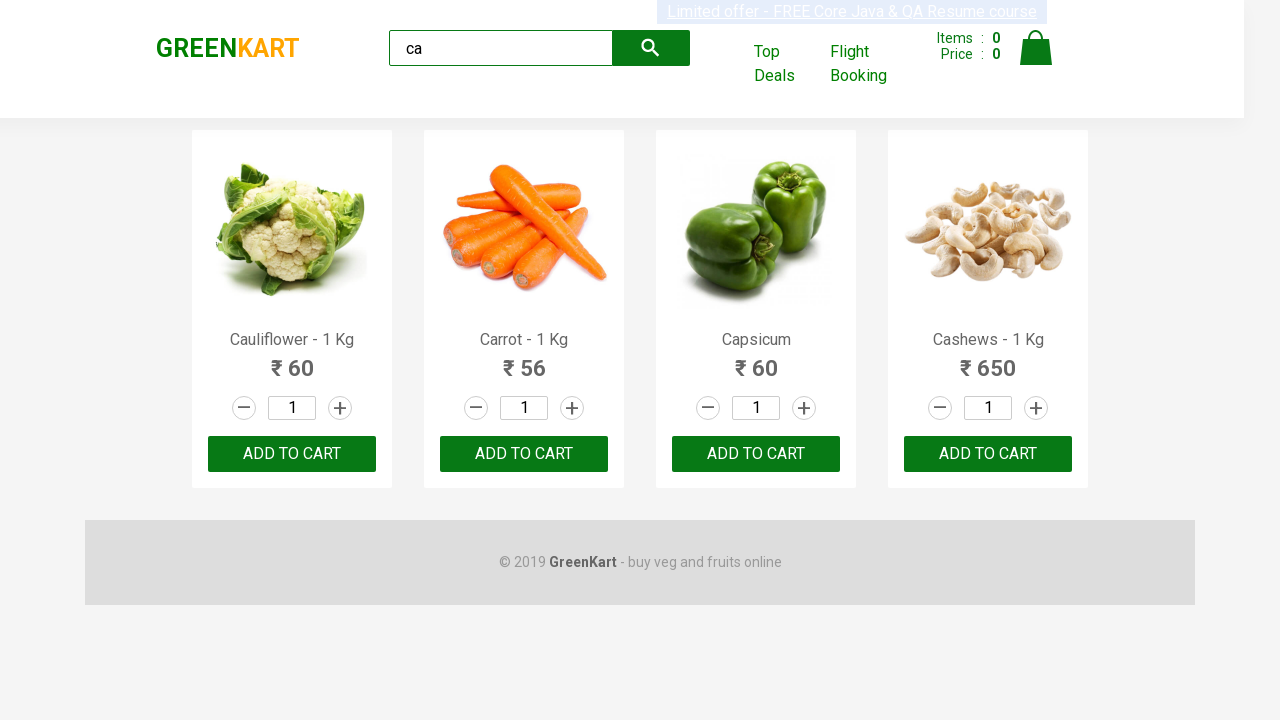

Retrieved product name: Carrot - 1 Kg
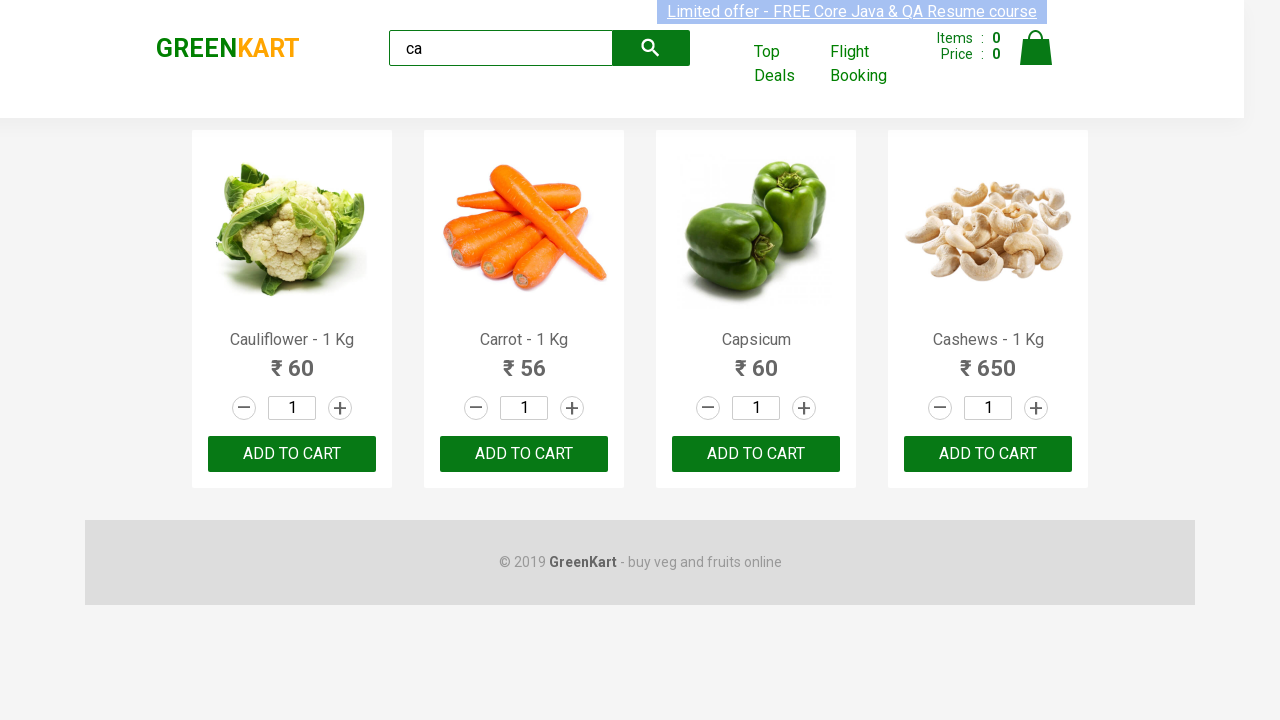

Retrieved product name: Capsicum
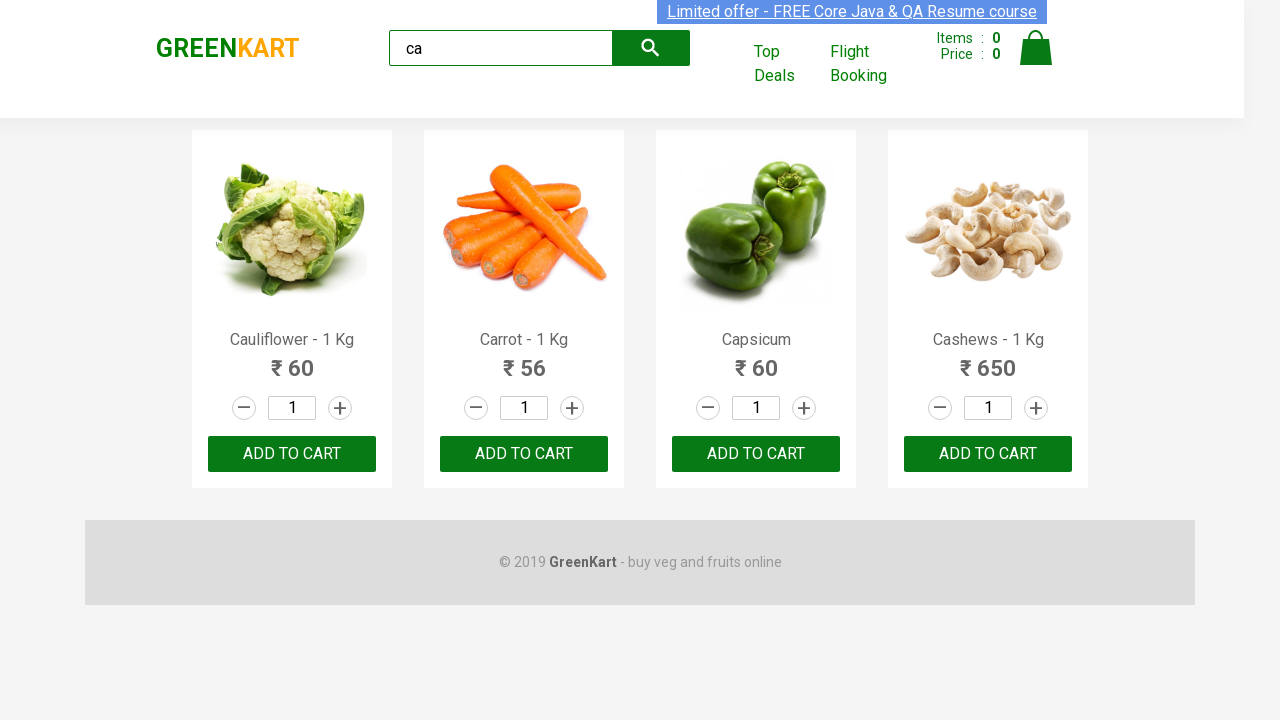

Retrieved product name: Cashews - 1 Kg
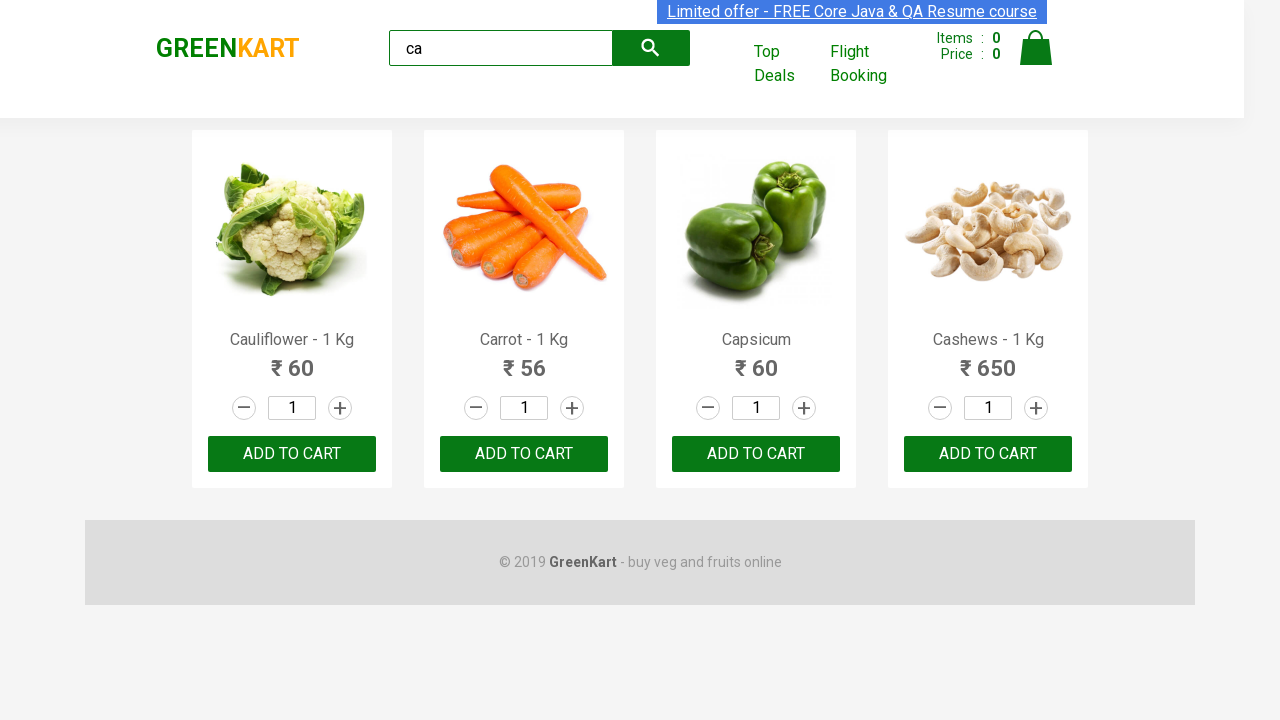

Clicked 'ADD TO CART' button for Cashew product at (988, 454) on .products .product >> nth=3 >> button:has-text("ADD TO CART")
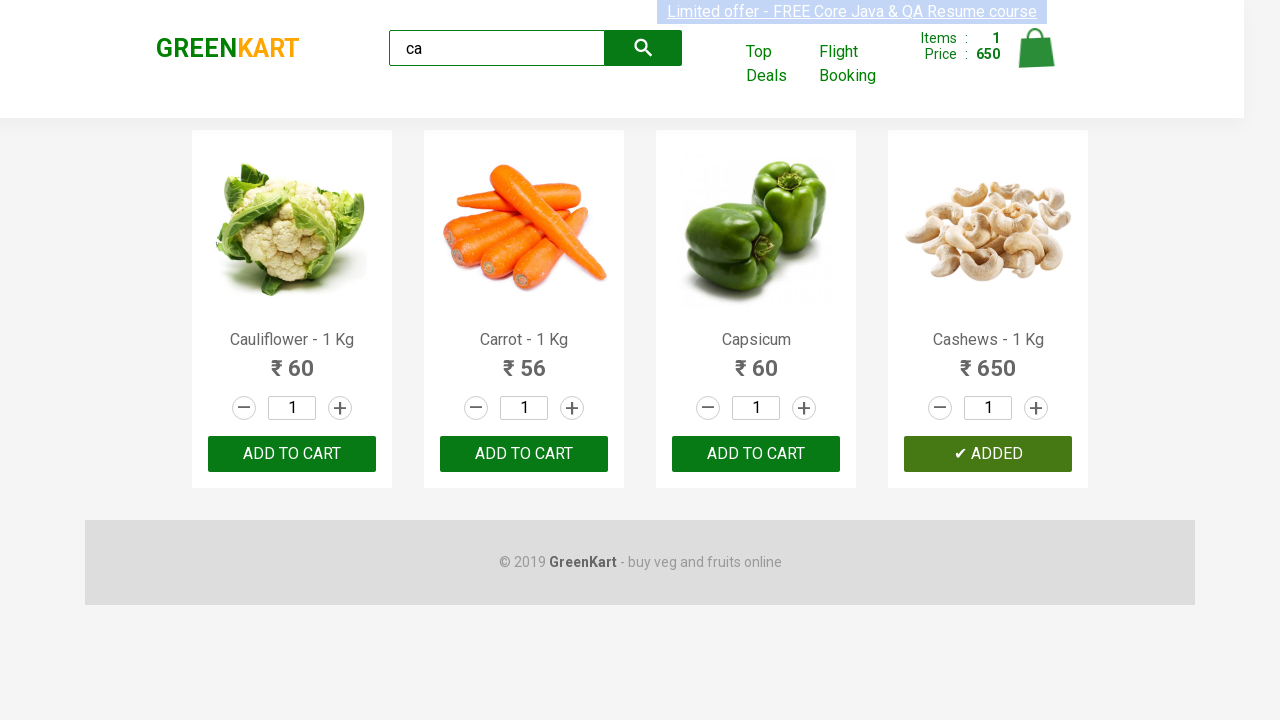

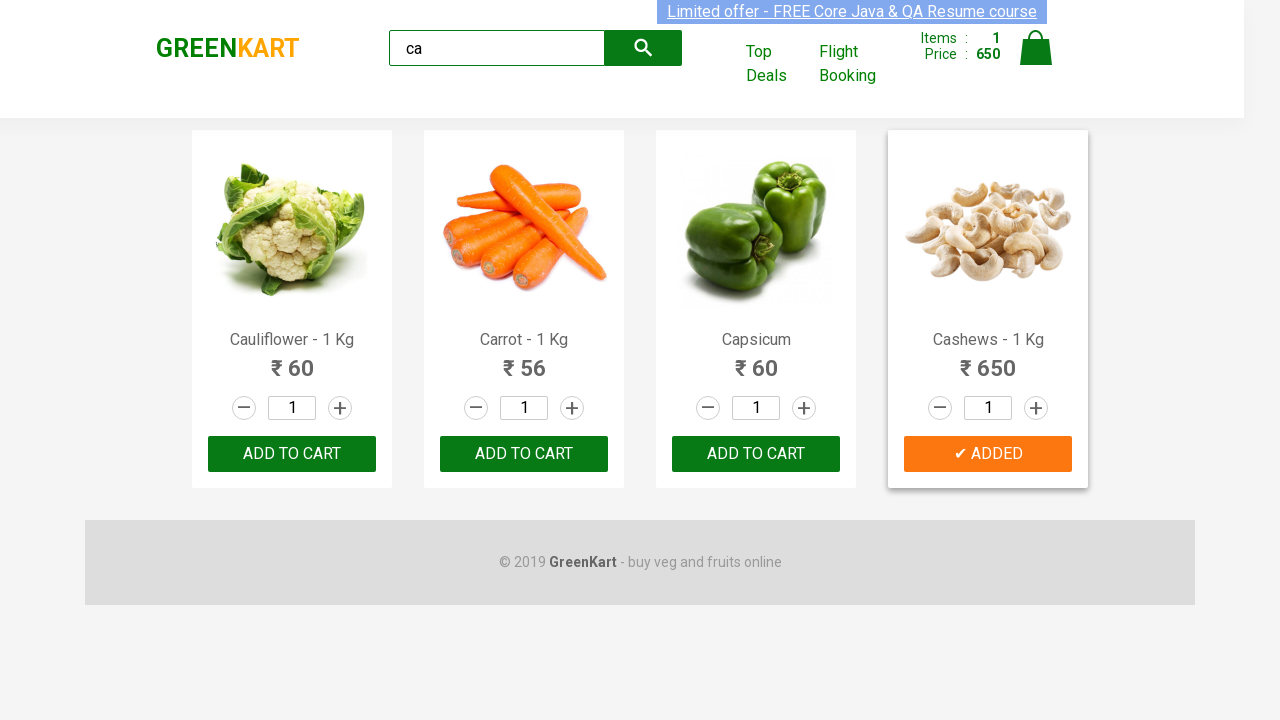